Tests handling a confirmation alert by clicking a button and dismissing the dialog

Starting URL: https://demoqa.com/alerts

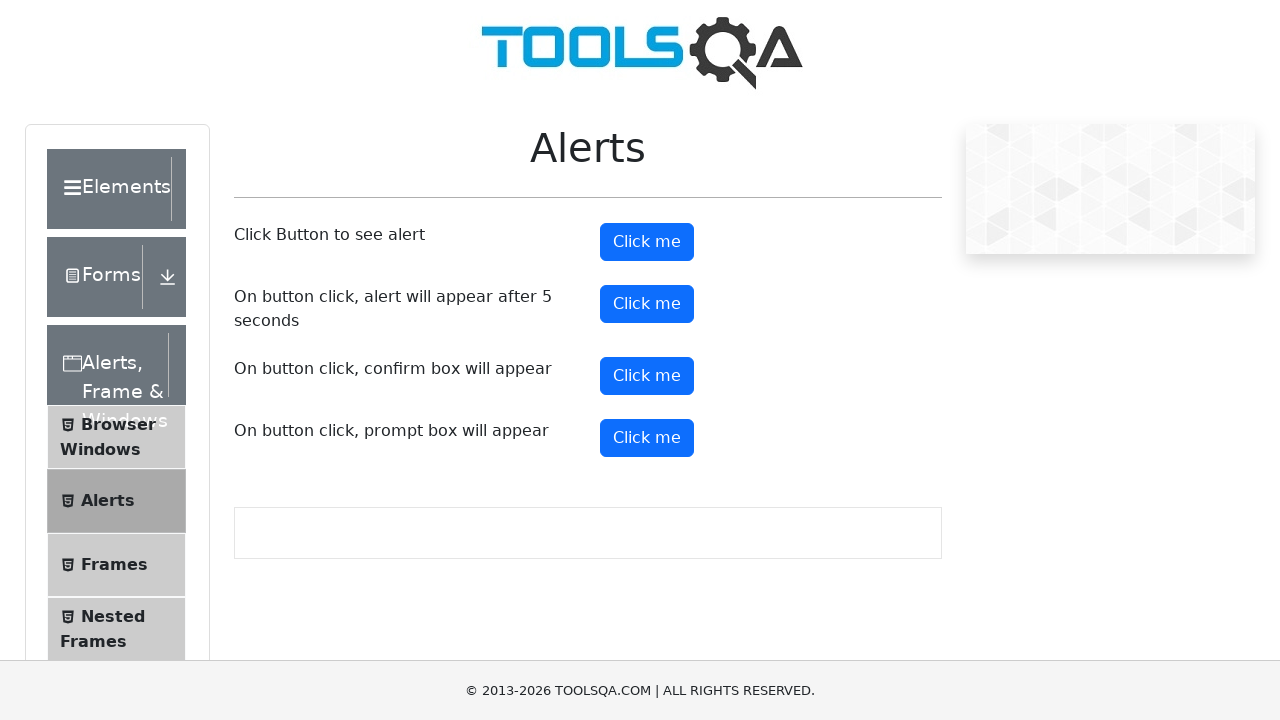

Set up dialog handler to dismiss confirmation alerts
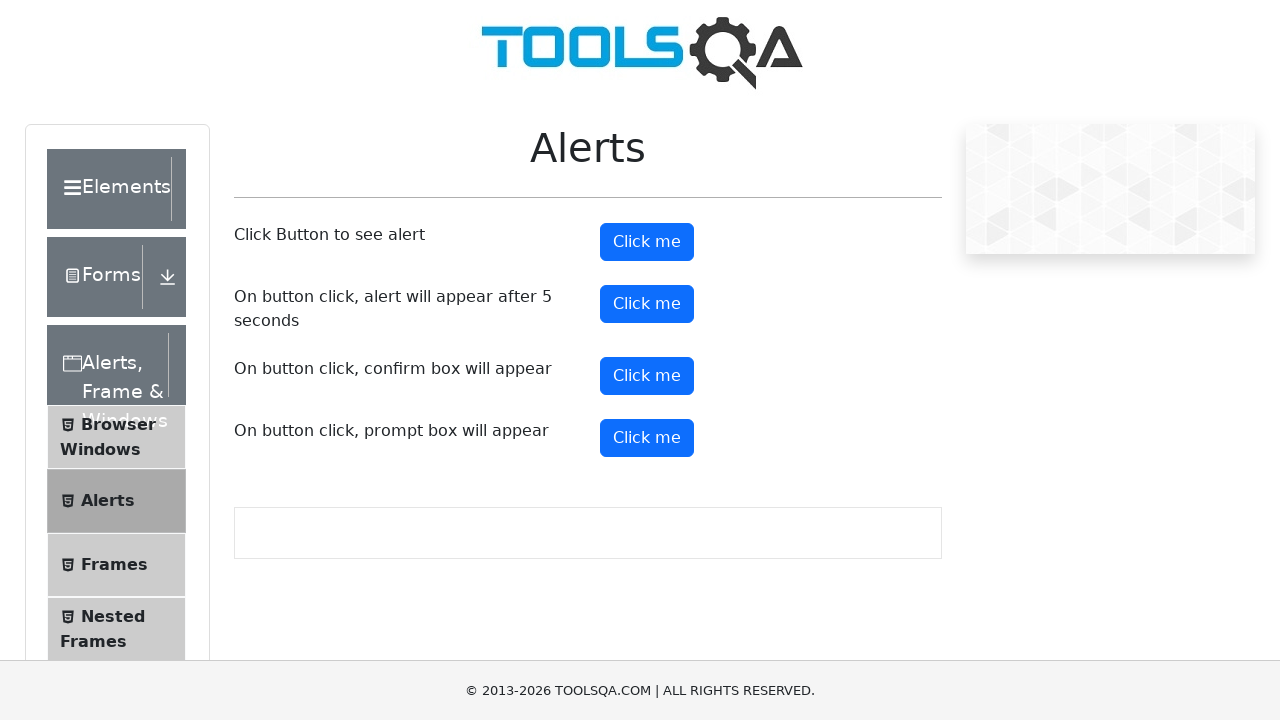

Clicked confirm button to trigger confirmation alert at (647, 376) on xpath=//button[@id='confirmButton']
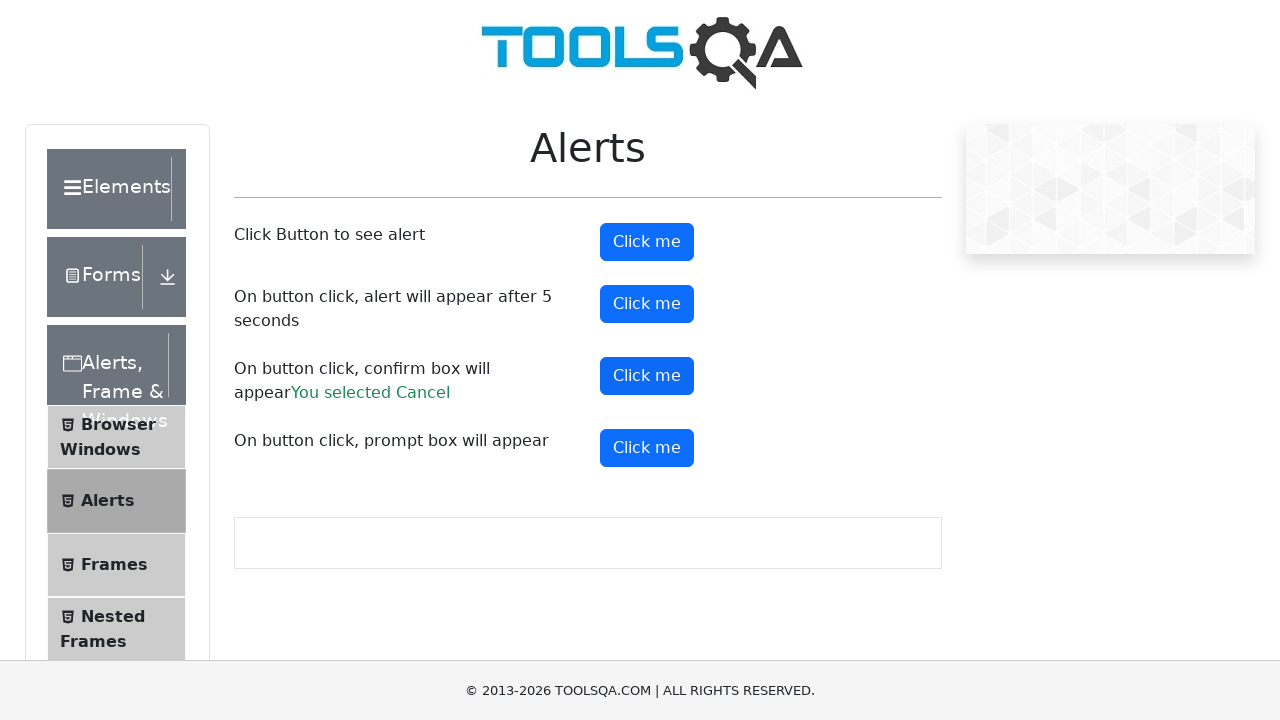

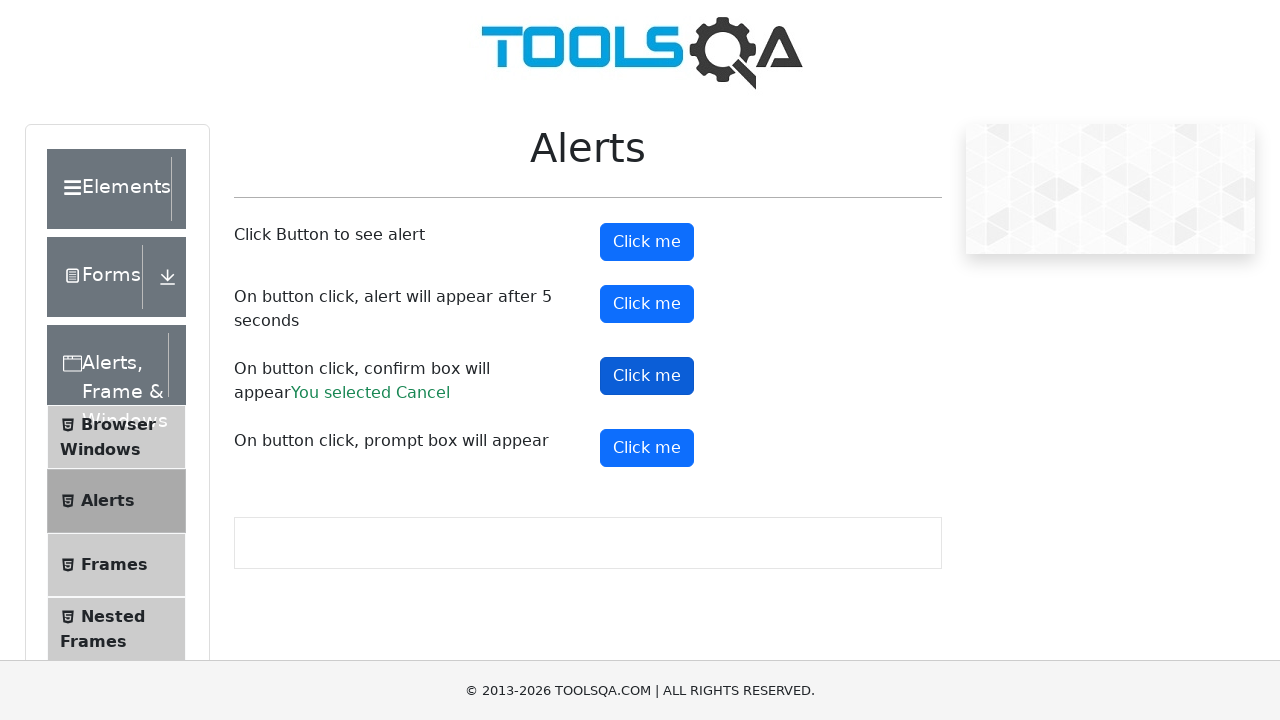